Navigates through multiple websites in sequence, visiting each page and maximizing the window

Starting URL: https://www.tiket.com/

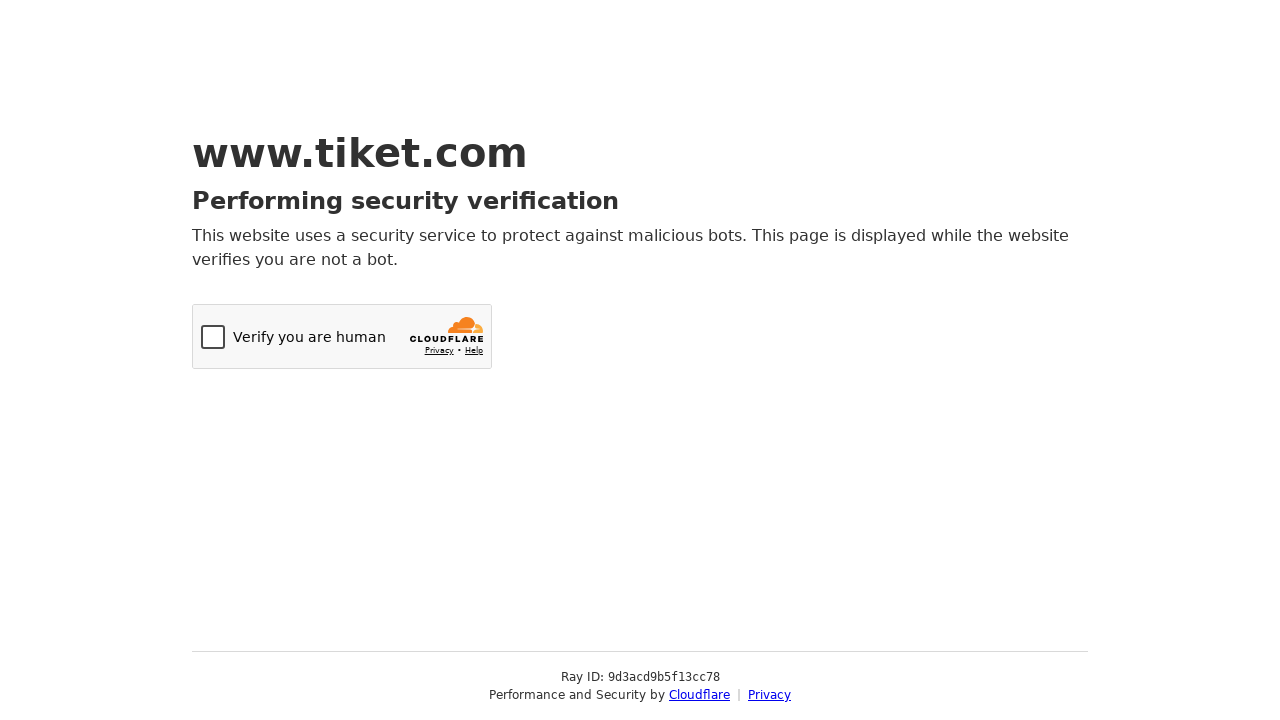

Navigated to https://www.tokopedia.com/
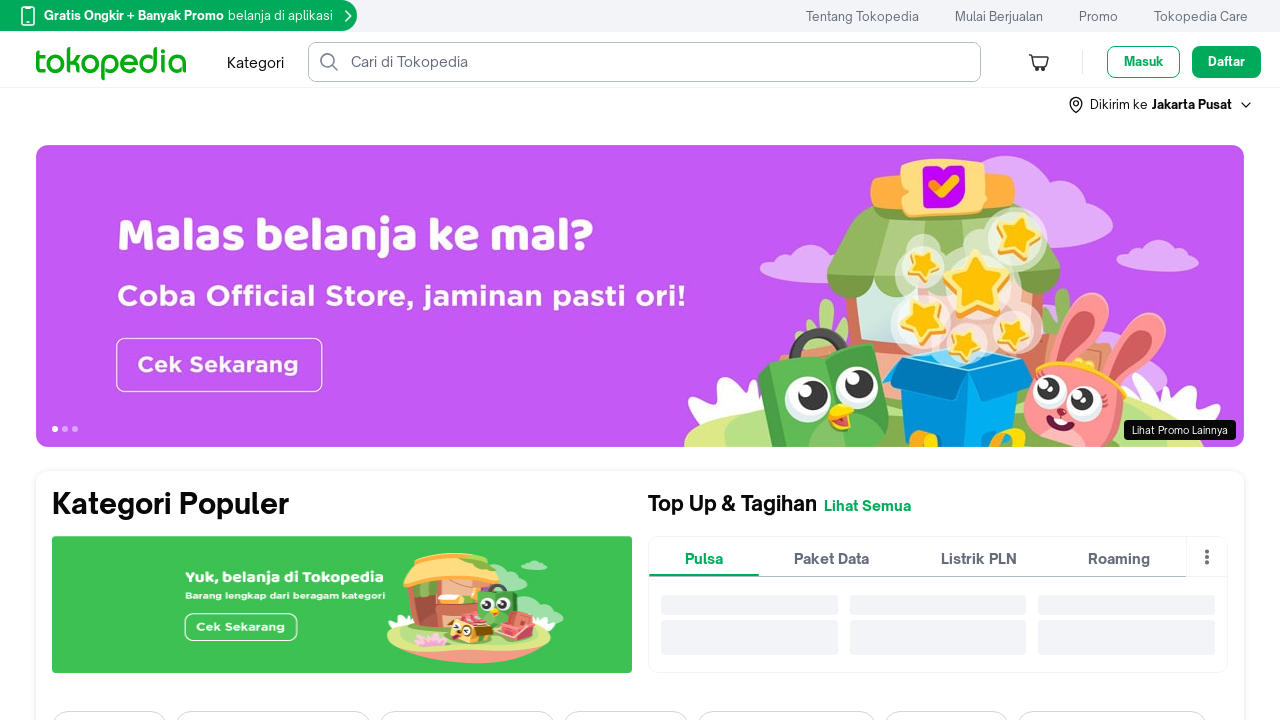

Page at https://www.tokopedia.com/ fully loaded (domcontentloaded)
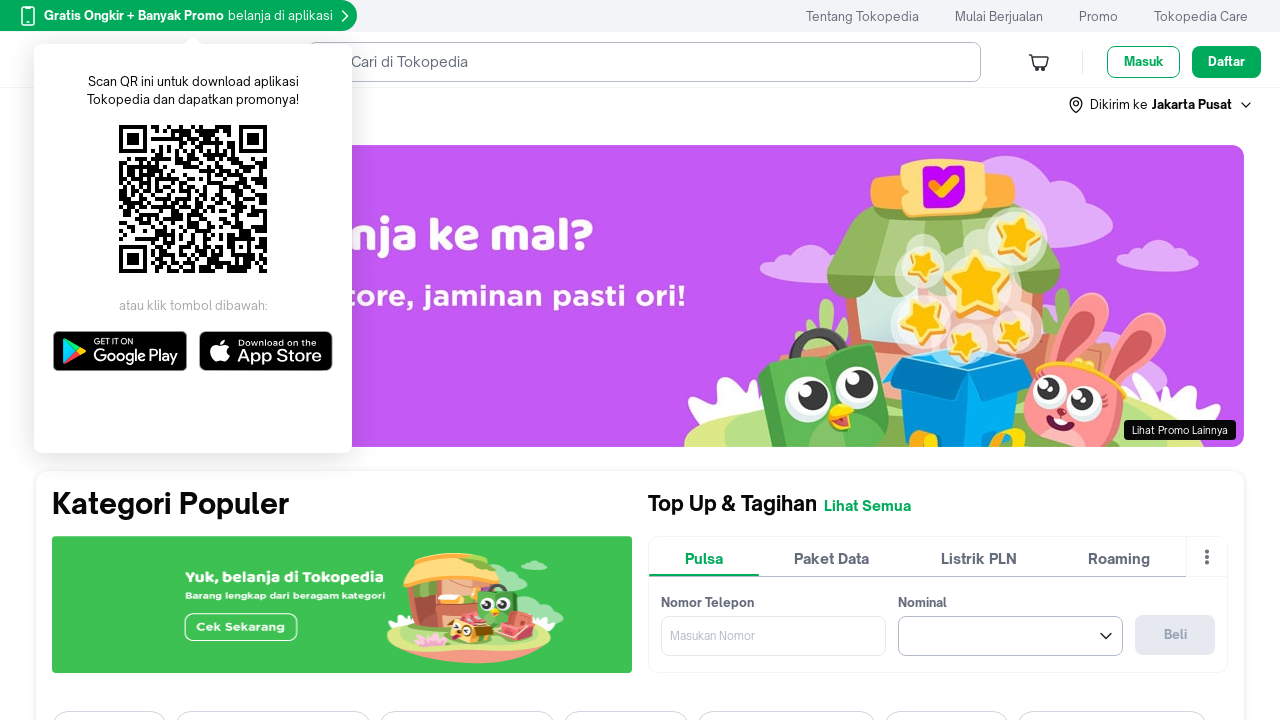

Navigated to https://www.orangsiber.com/
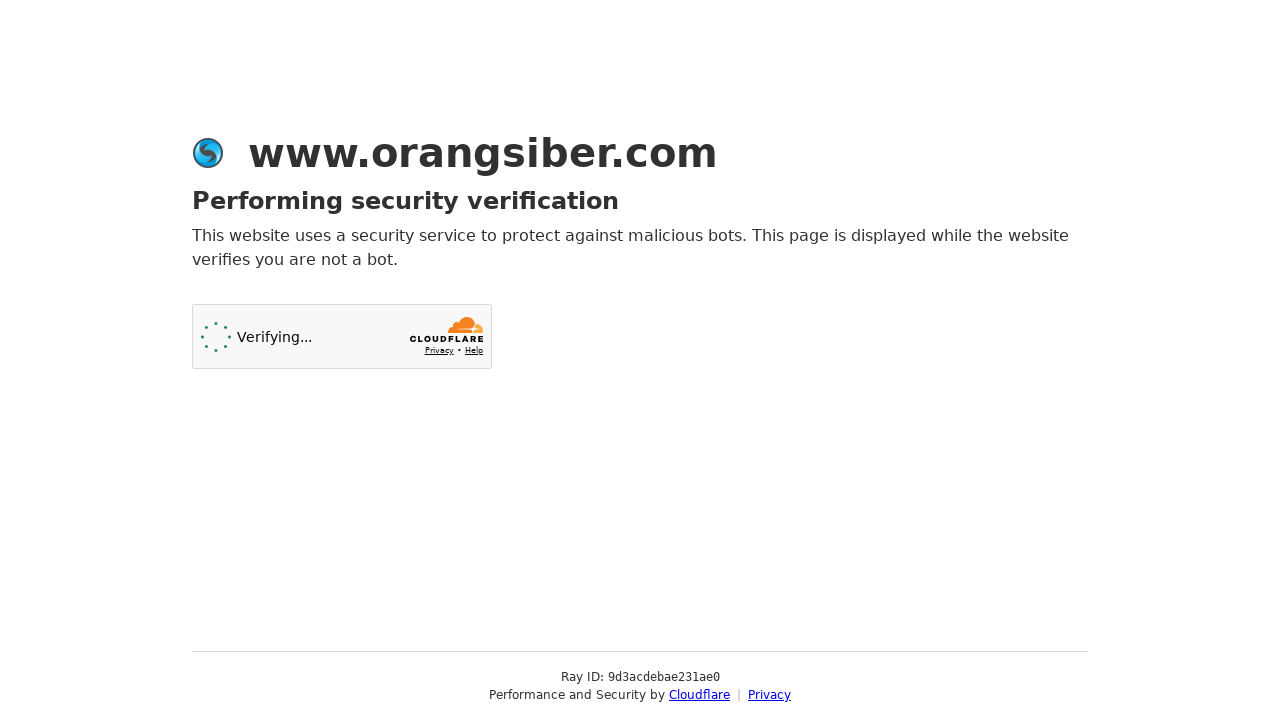

Page at https://www.orangsiber.com/ fully loaded (domcontentloaded)
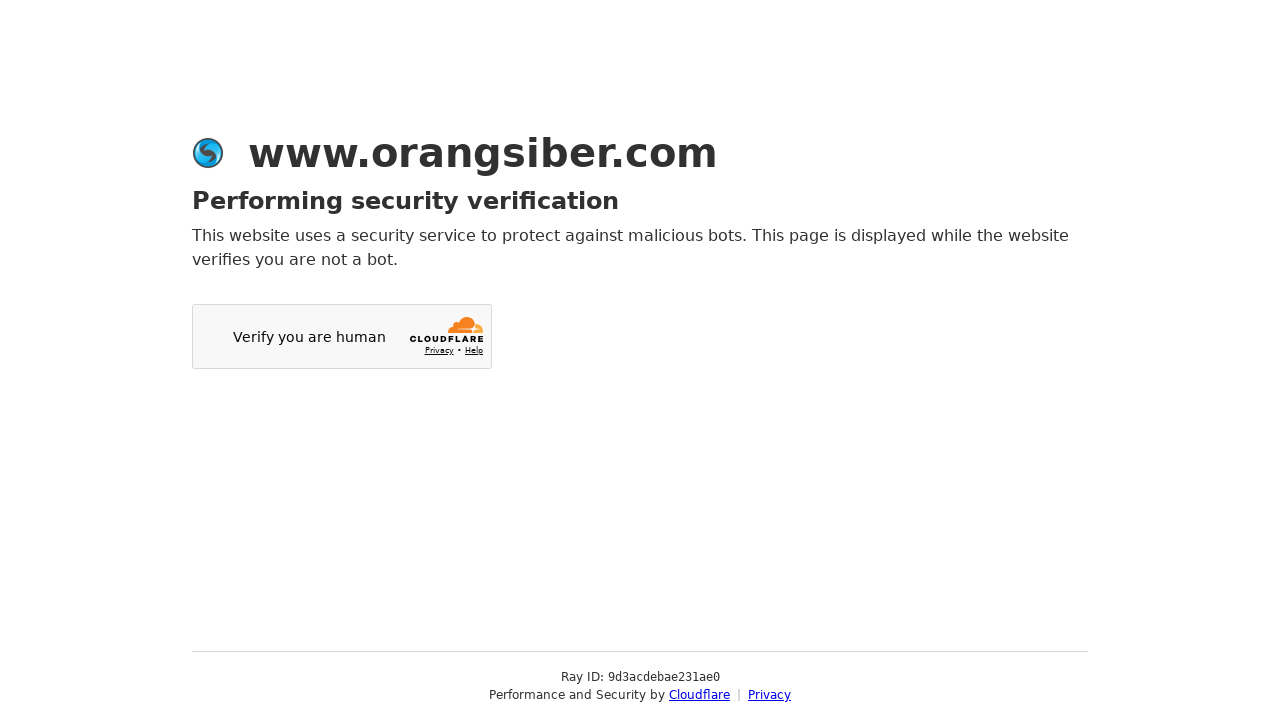

Navigated to https://idejongkok.com/
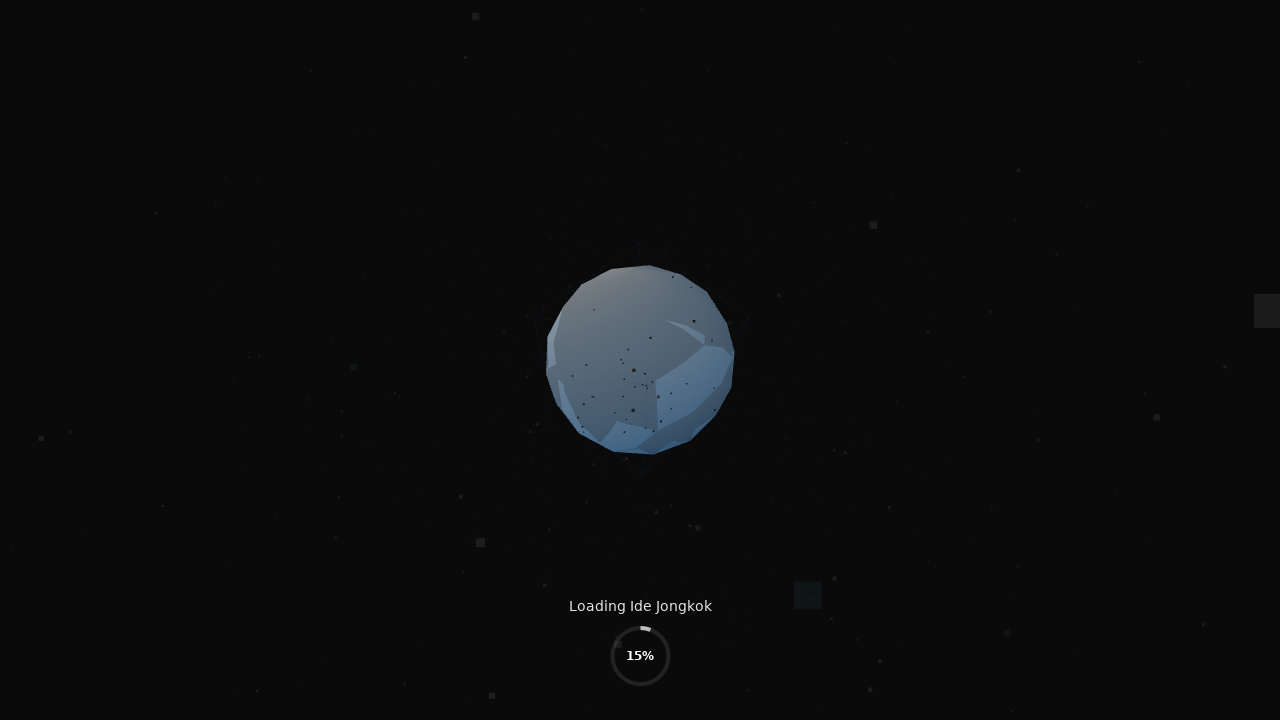

Page at https://idejongkok.com/ fully loaded (domcontentloaded)
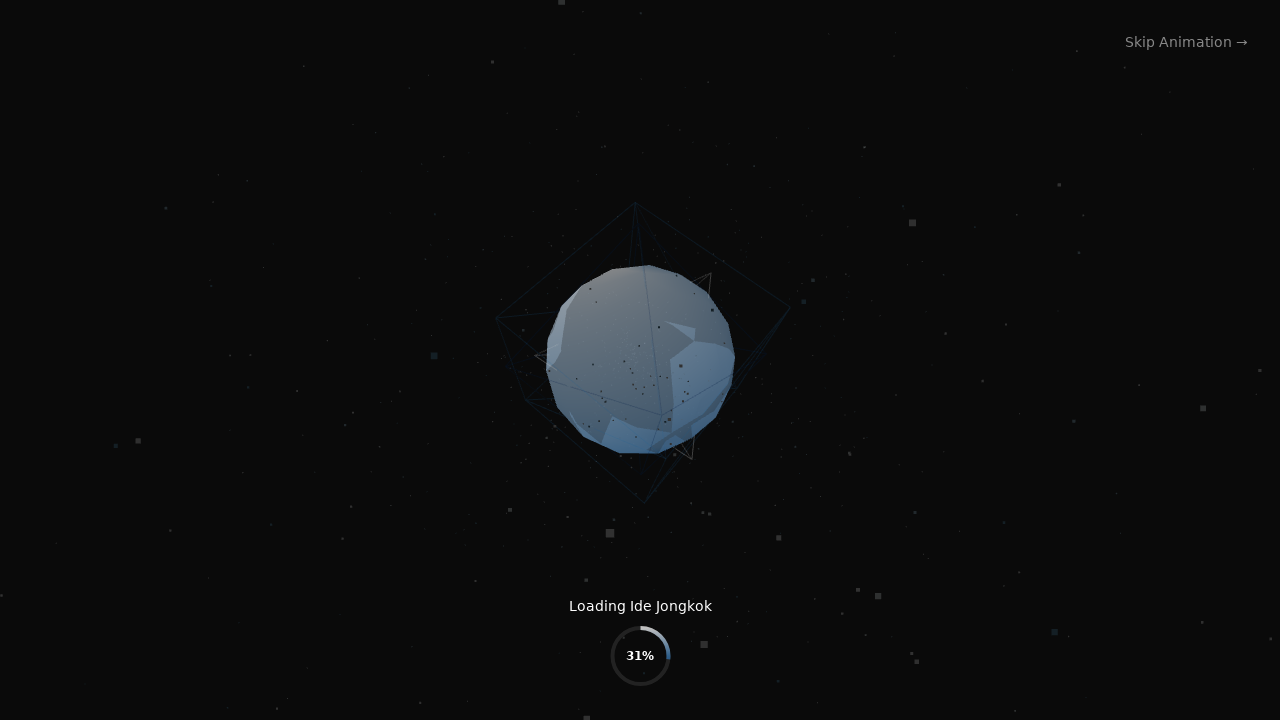

Navigated to https://kelasotomesyen.com/
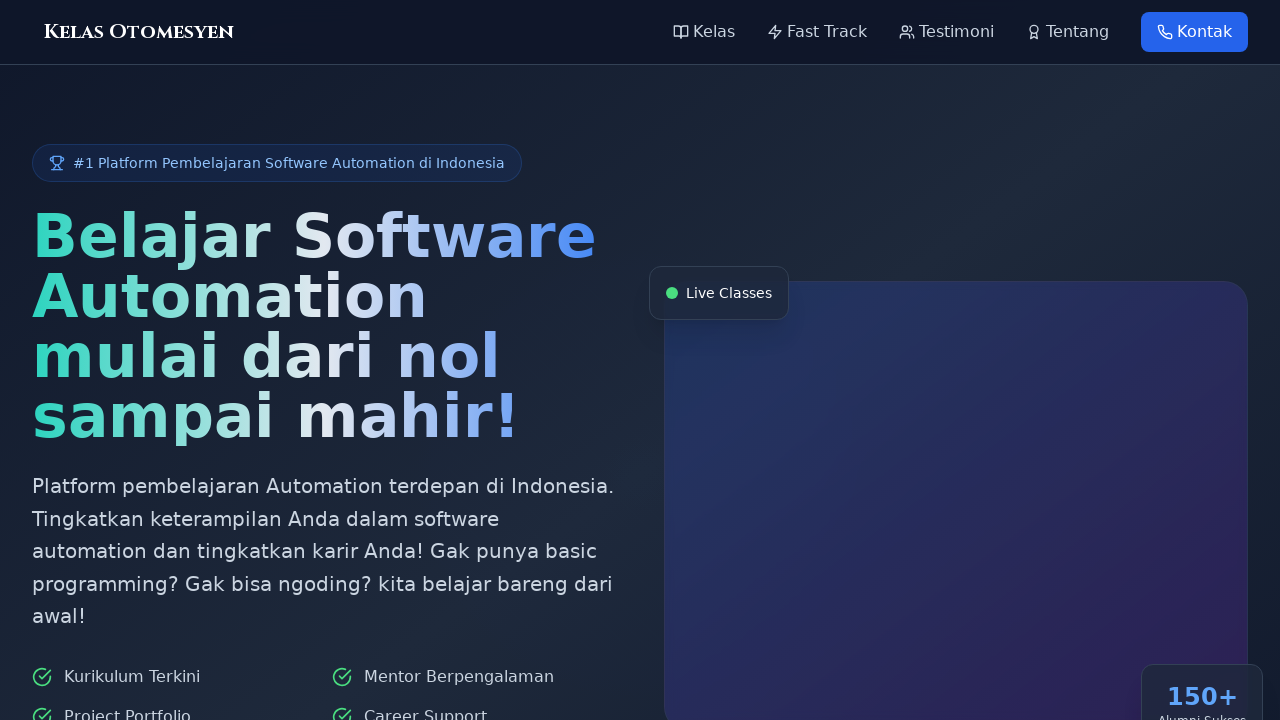

Page at https://kelasotomesyen.com/ fully loaded (domcontentloaded)
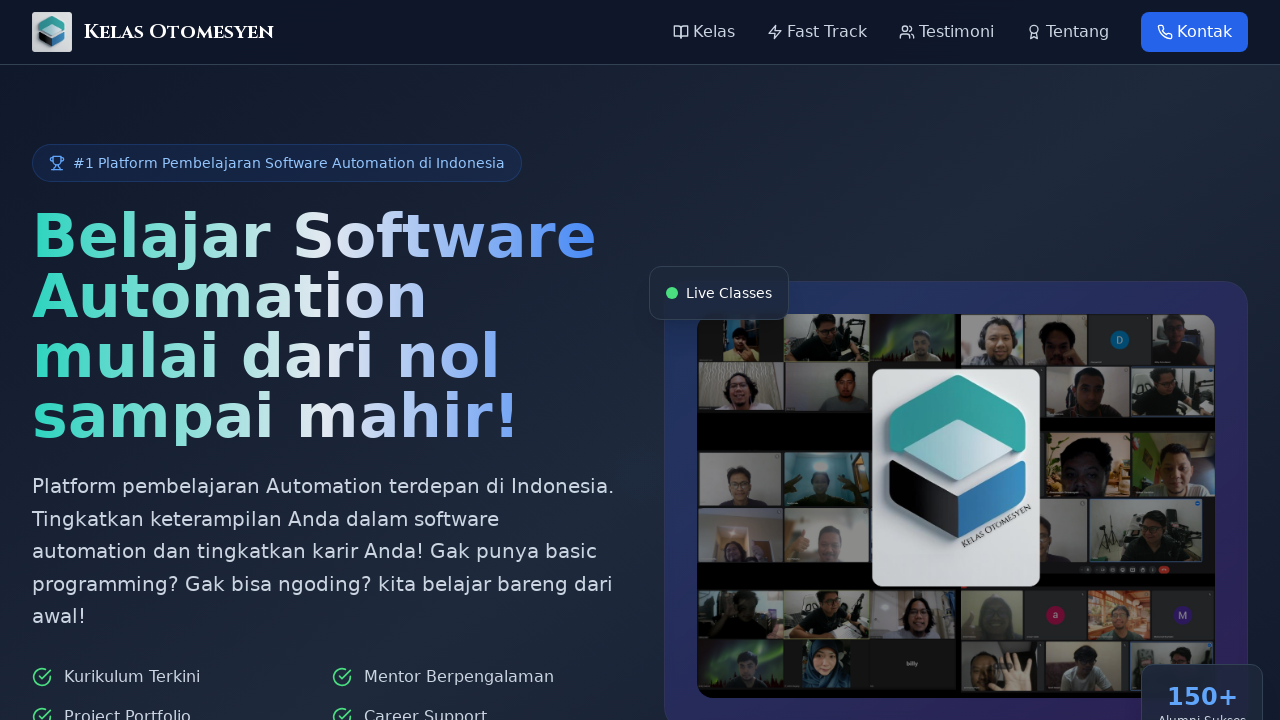

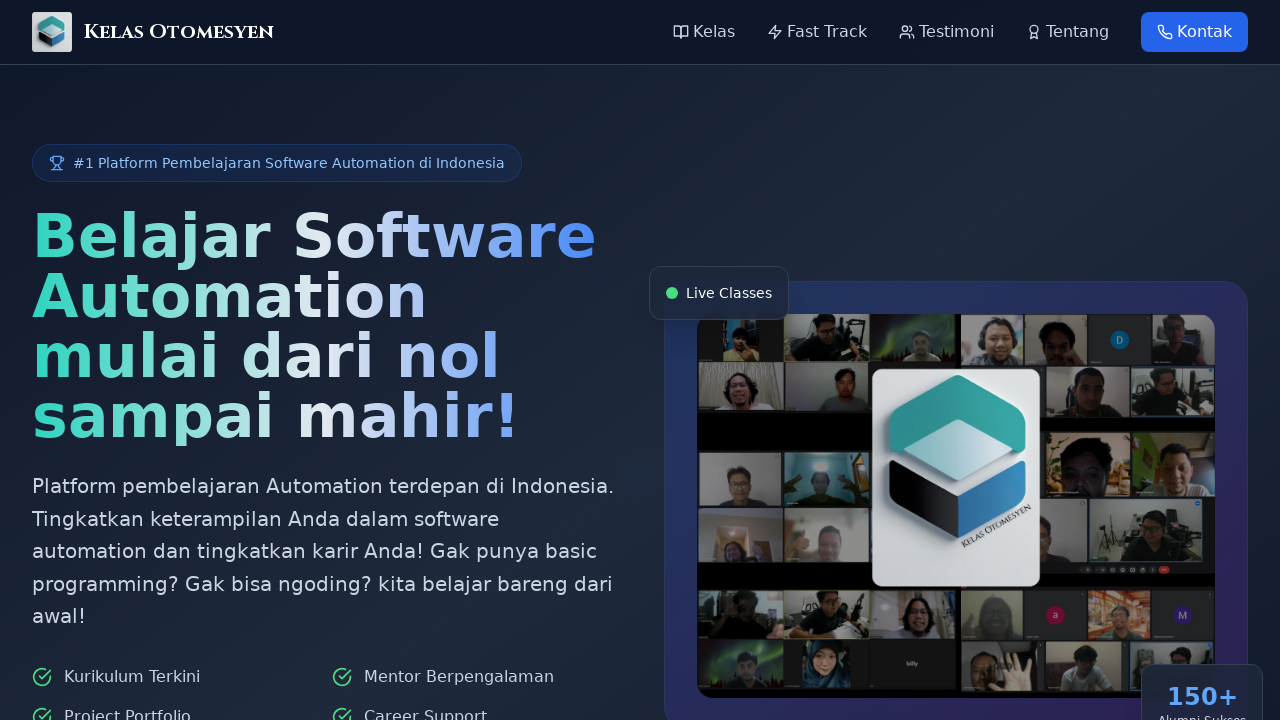